Tests table sorting by clicking column header, then paginates through results to find a specific vegetable (Mango)

Starting URL: https://rahulshettyacademy.com/seleniumPractise/#/offers

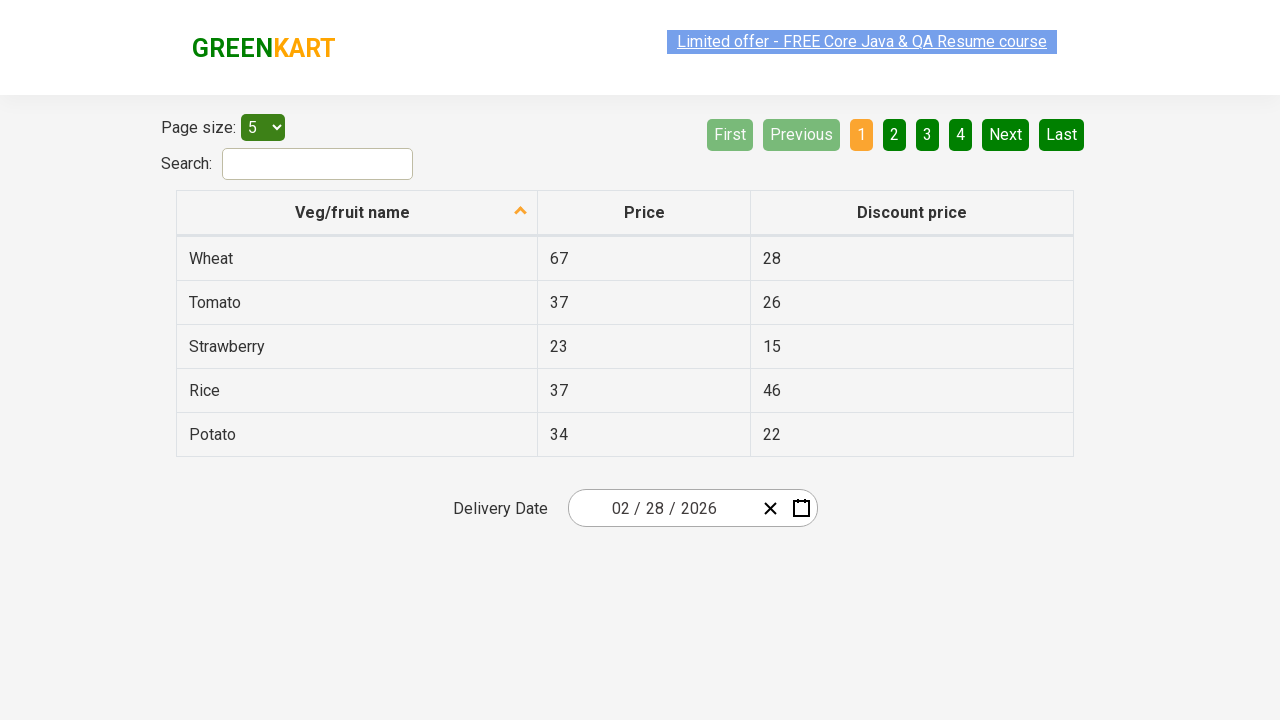

Clicked first column header to sort table at (357, 213) on xpath=//tr/th[1]
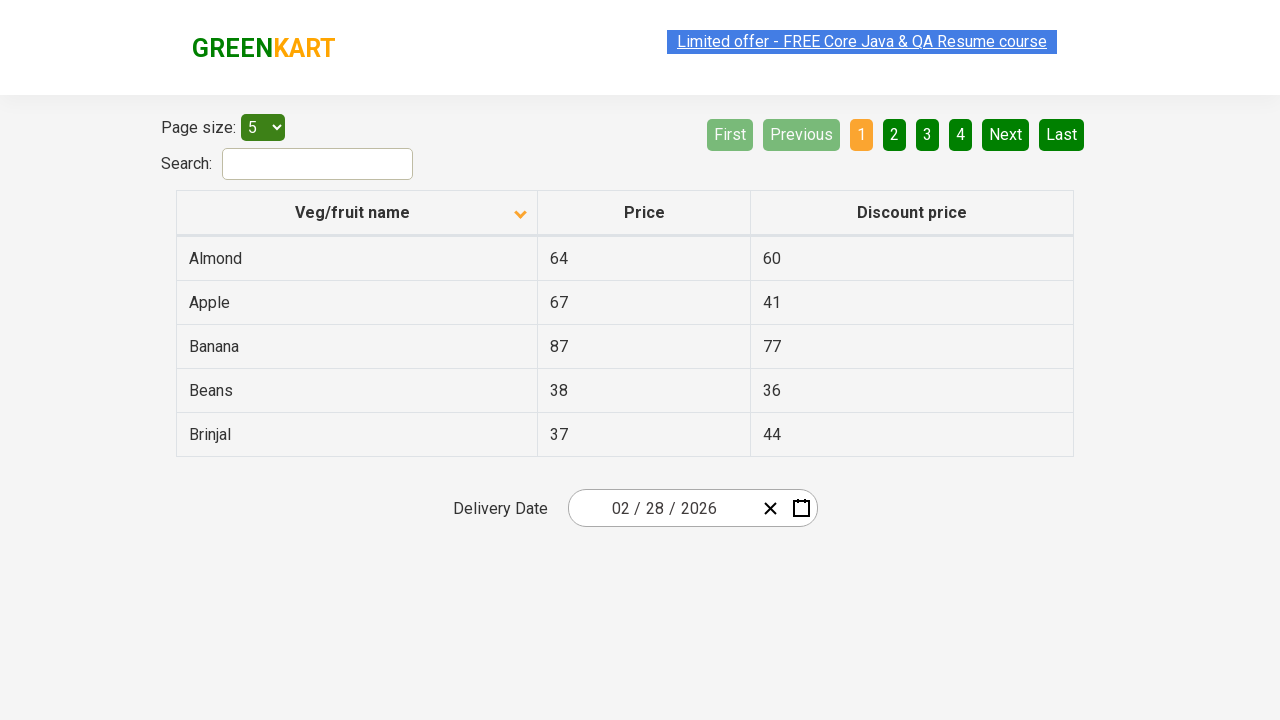

Table data loaded after sorting
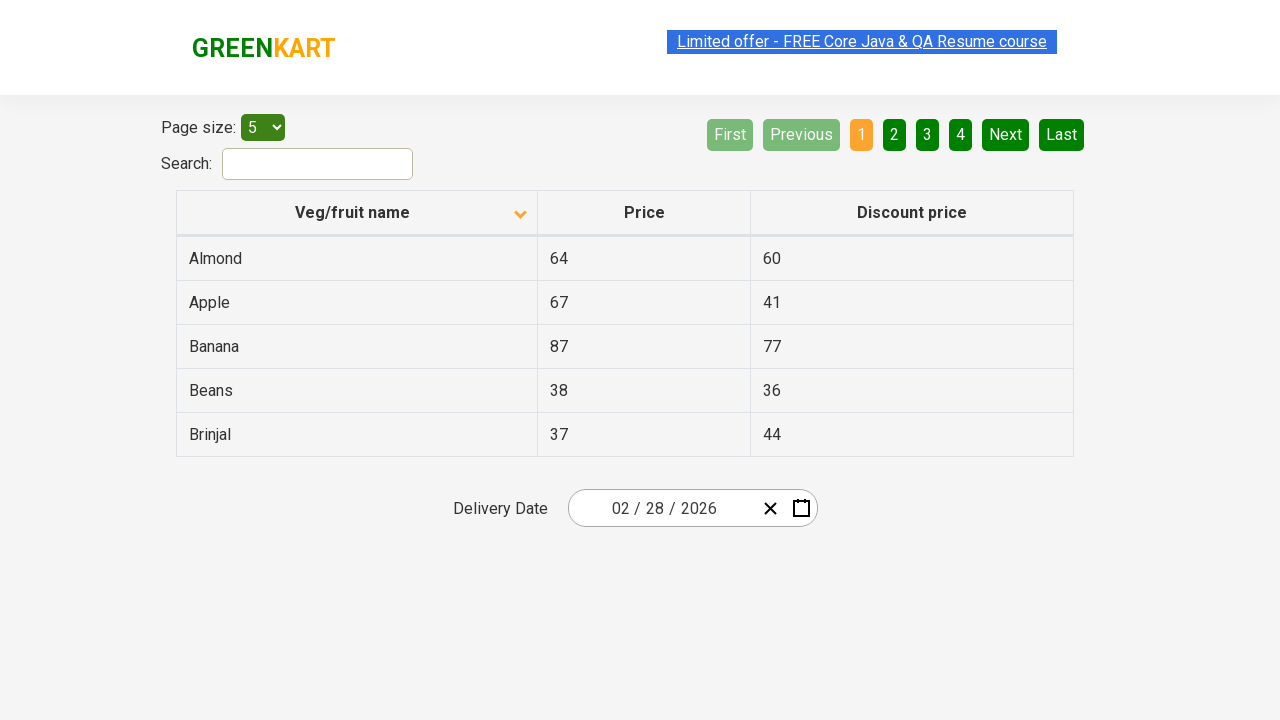

Retrieved all text contents from first column of current page
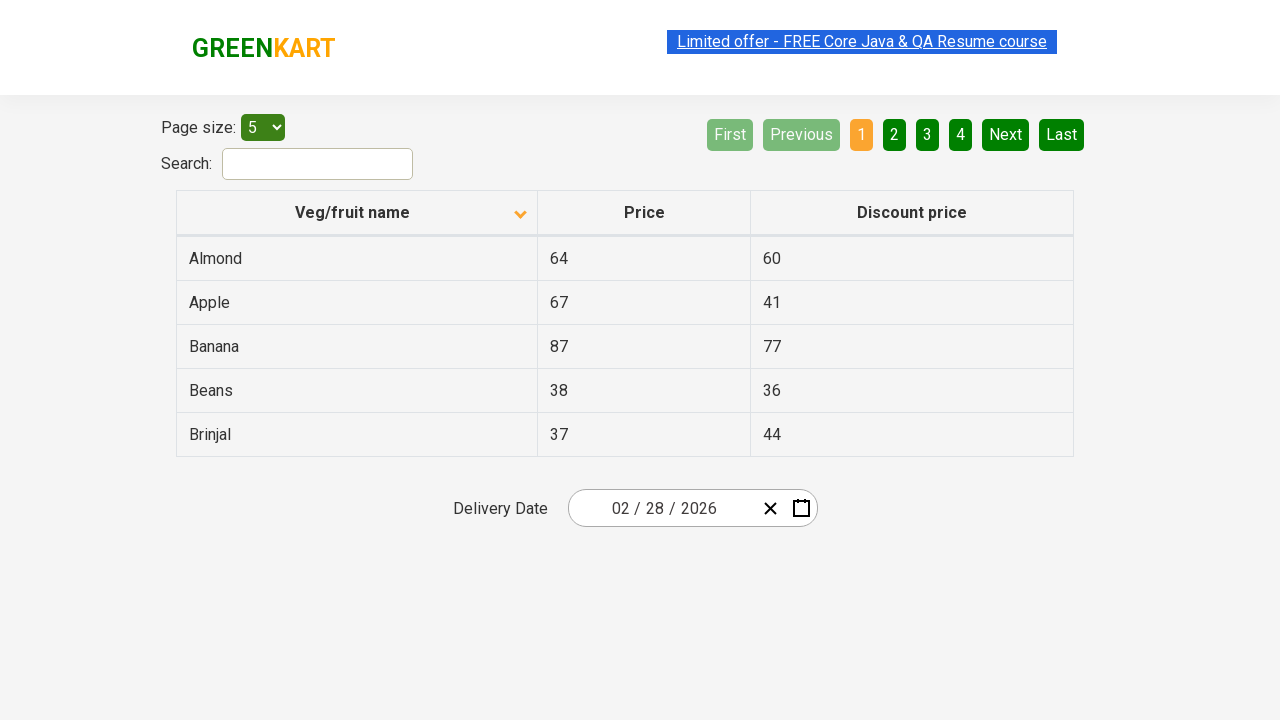

Clicked Next button to go to next page at (1006, 134) on [aria-label='Next']
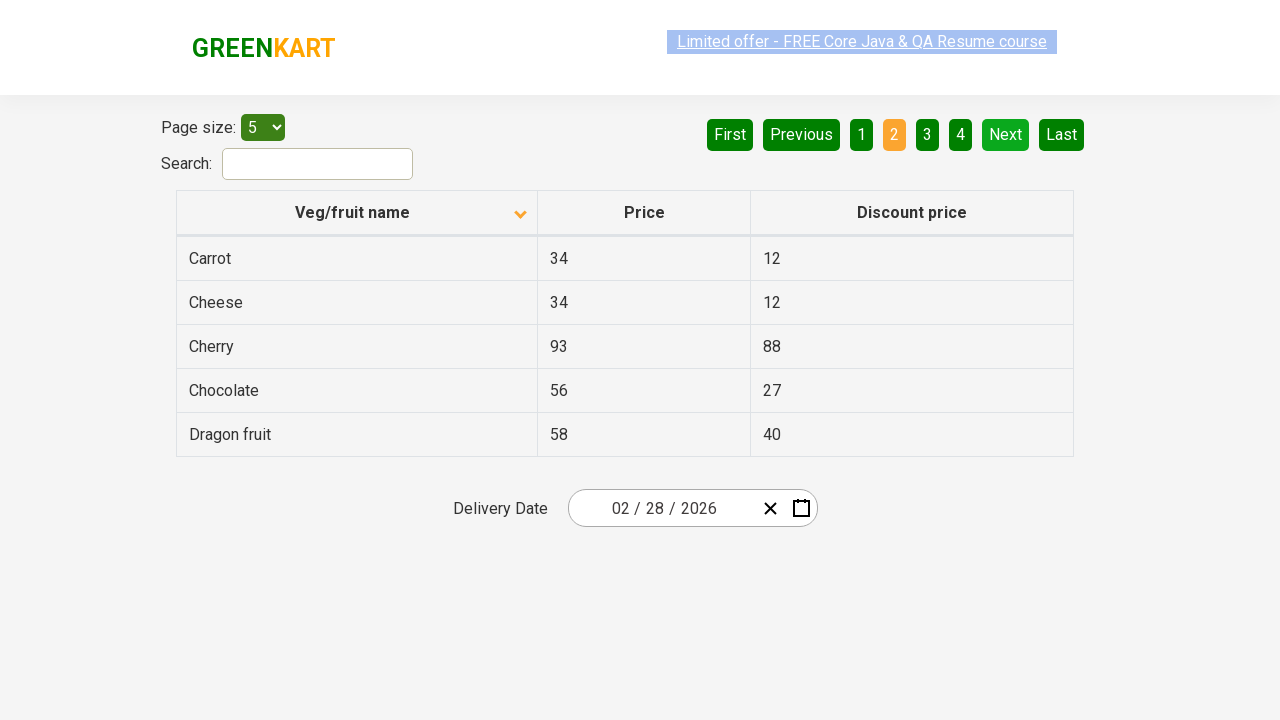

Waited 500ms for page to load
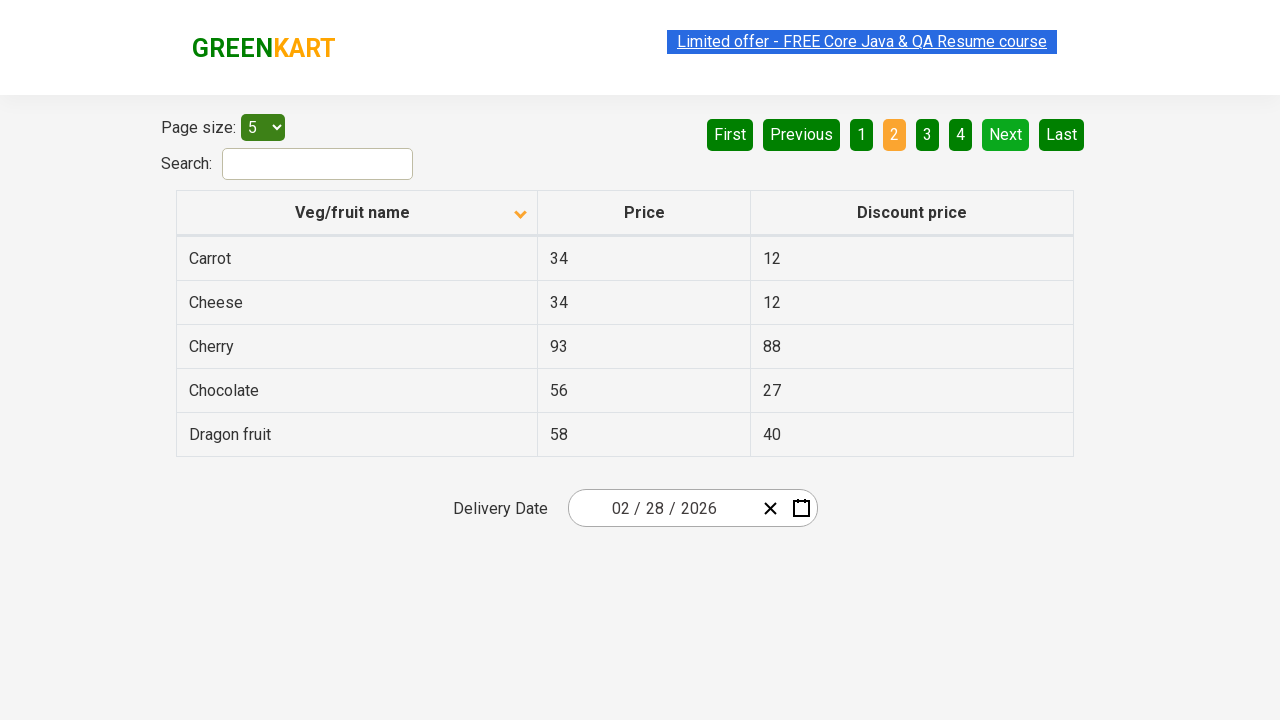

Retrieved all text contents from first column of current page
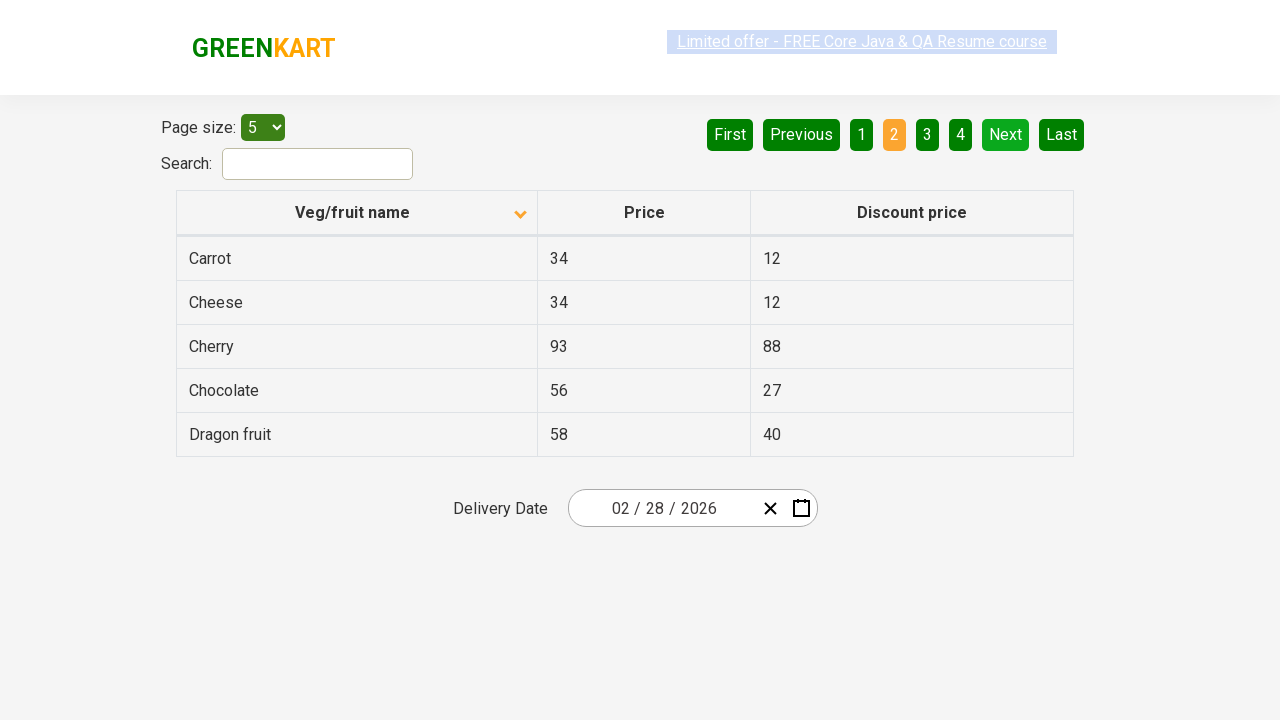

Clicked Next button to go to next page at (1006, 134) on [aria-label='Next']
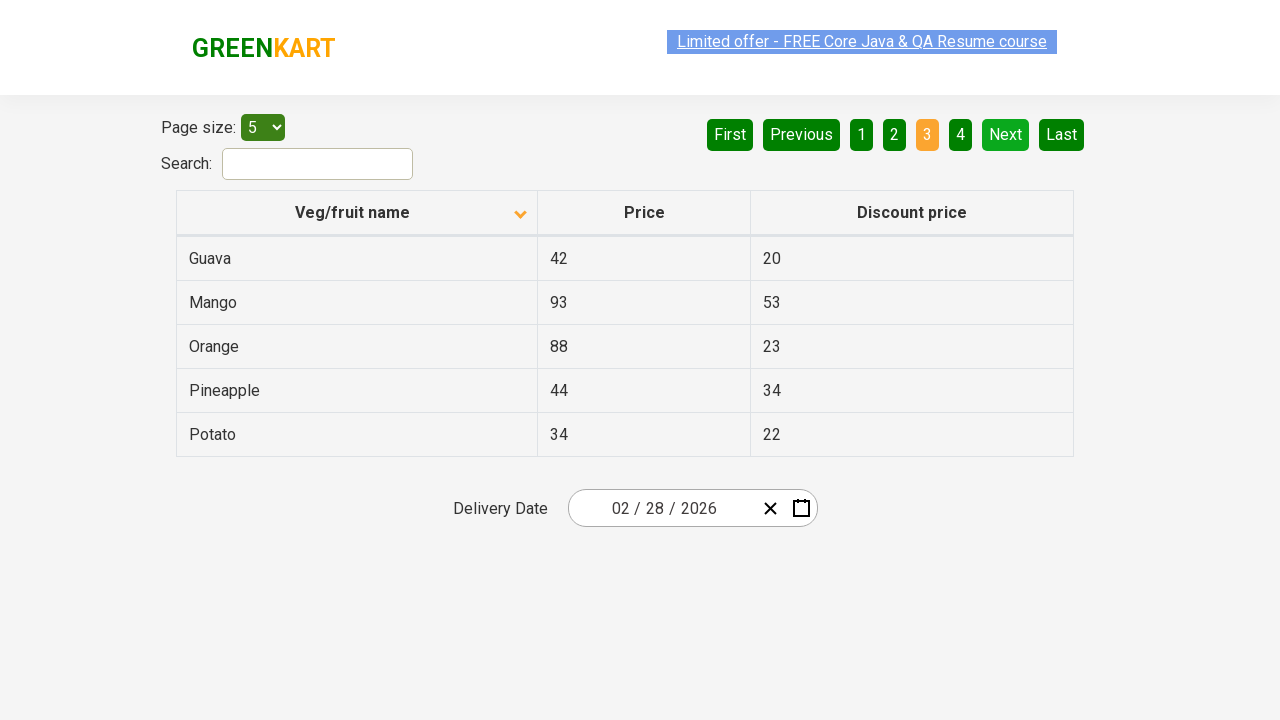

Waited 500ms for page to load
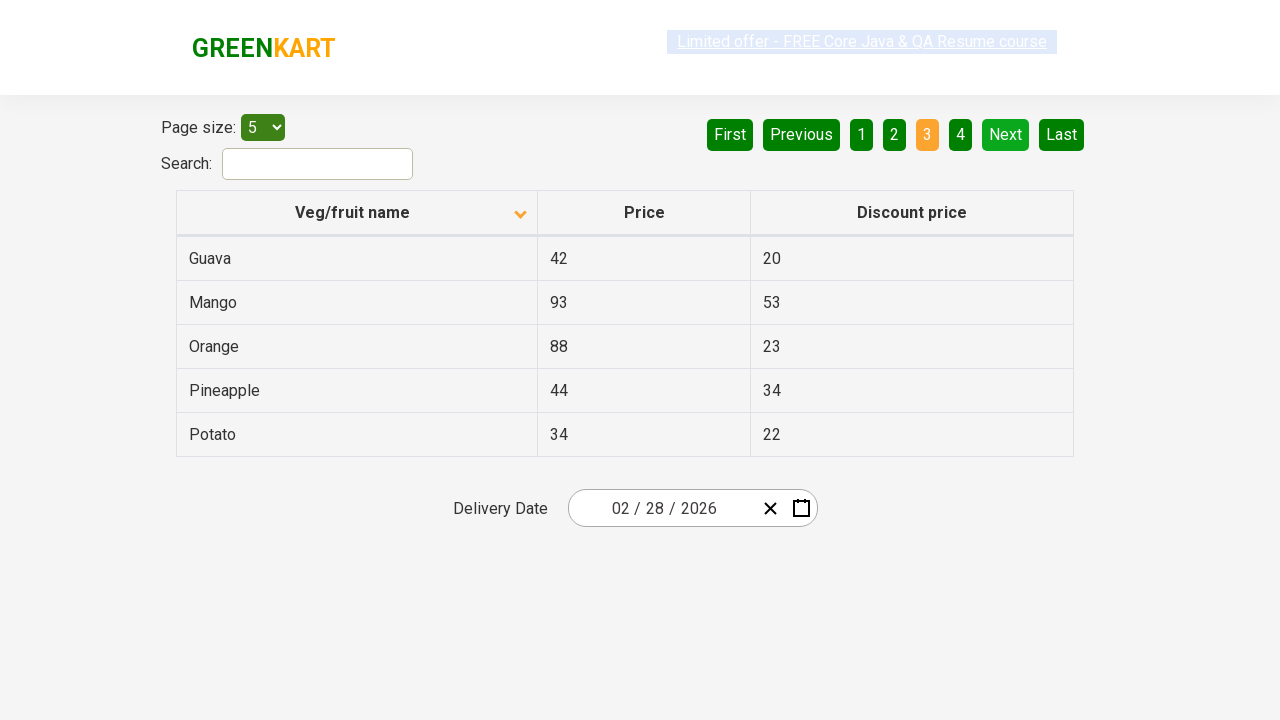

Retrieved all text contents from first column of current page
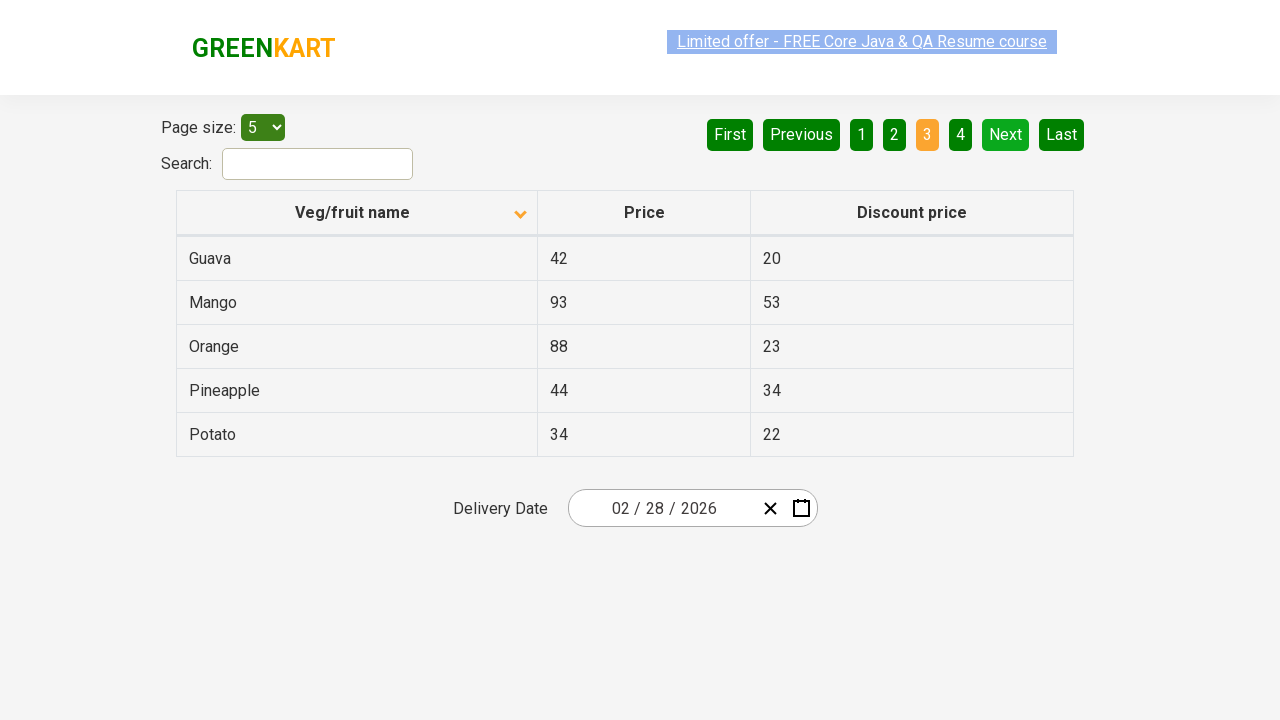

Found Mango in the table
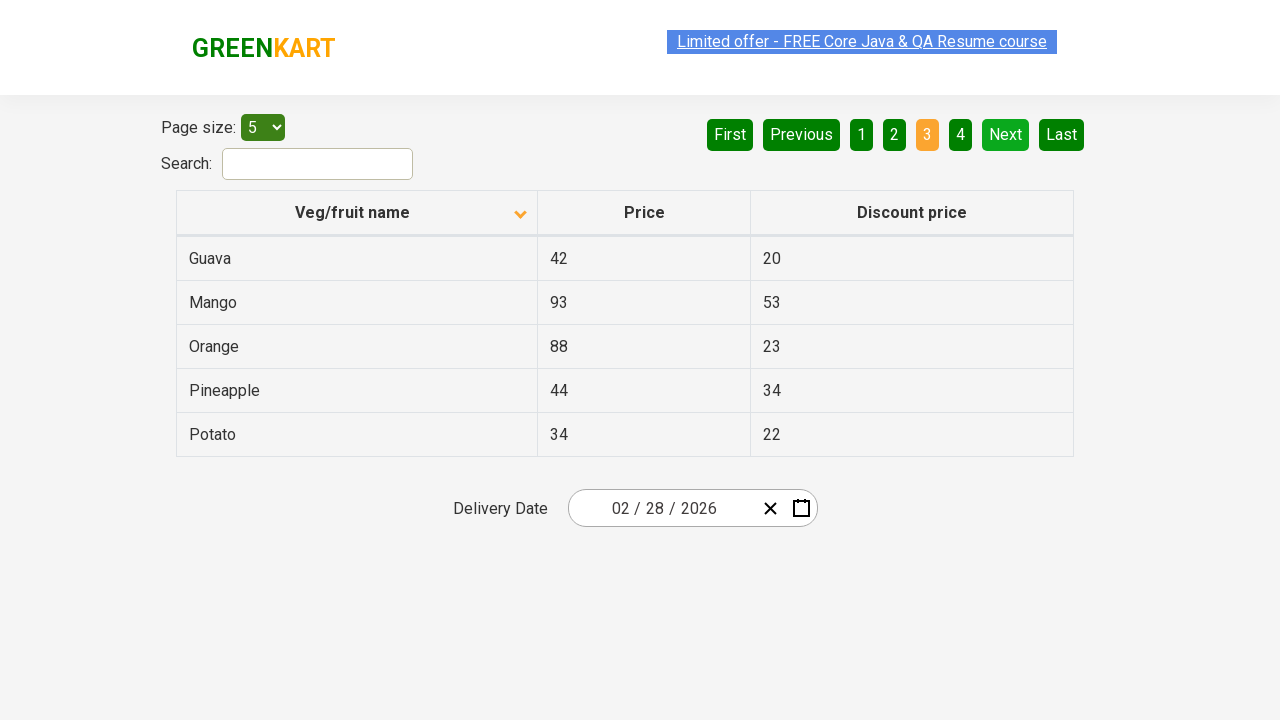

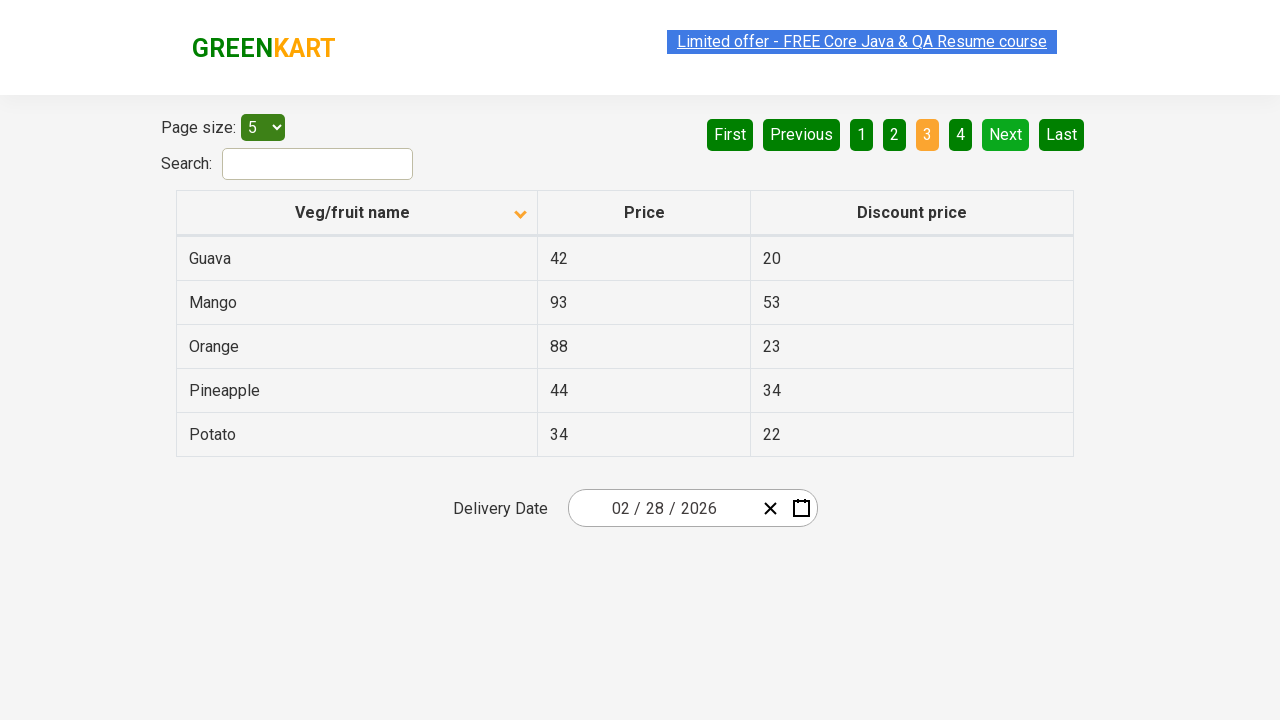